Tests that clicking the confirm button displays a confirmation dialog, accepts it, and verifies the confirmation message is shown.

Starting URL: https://demoqa.com/alerts

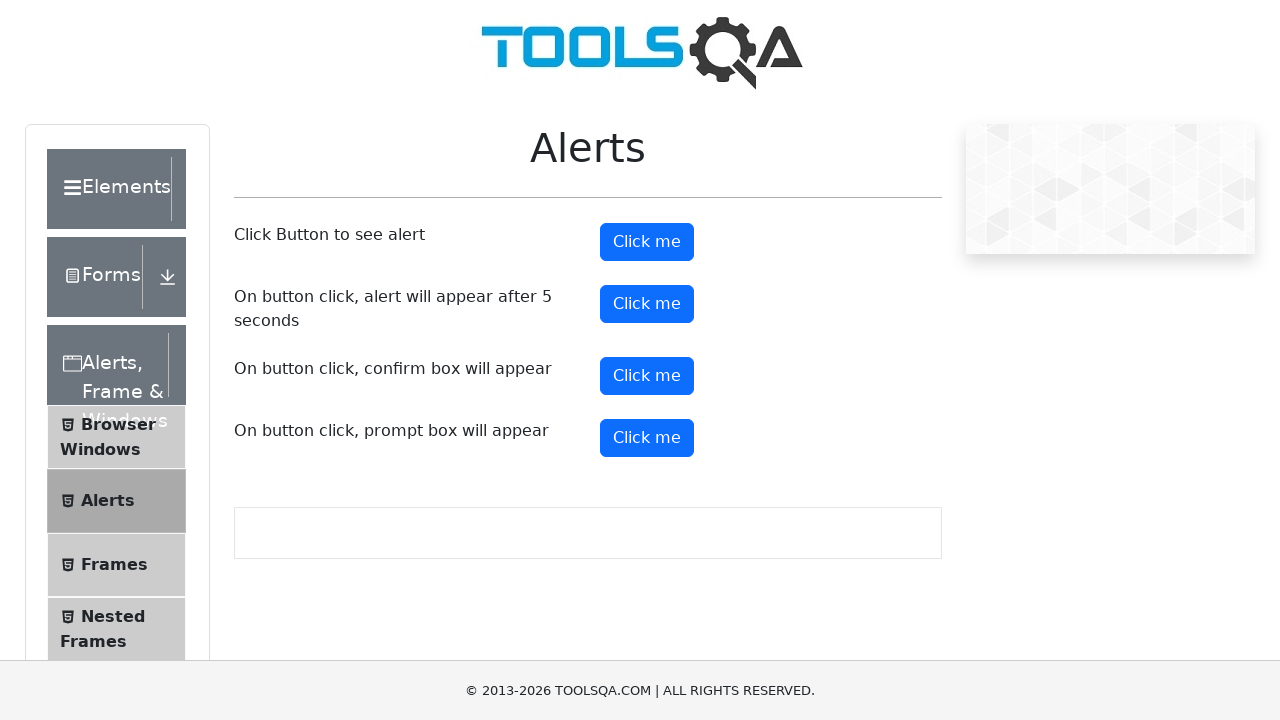

Registered dialog event handler to accept confirmation dialogs
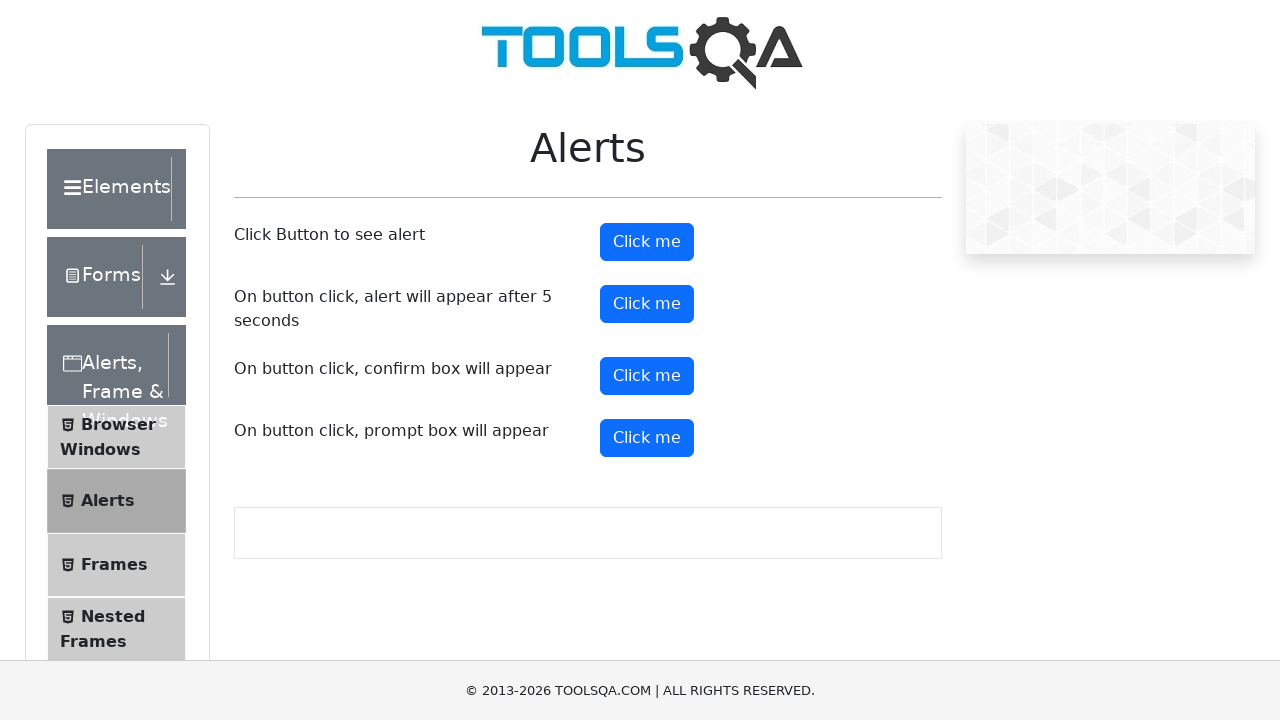

Clicked the confirm button at (647, 376) on #confirmButton
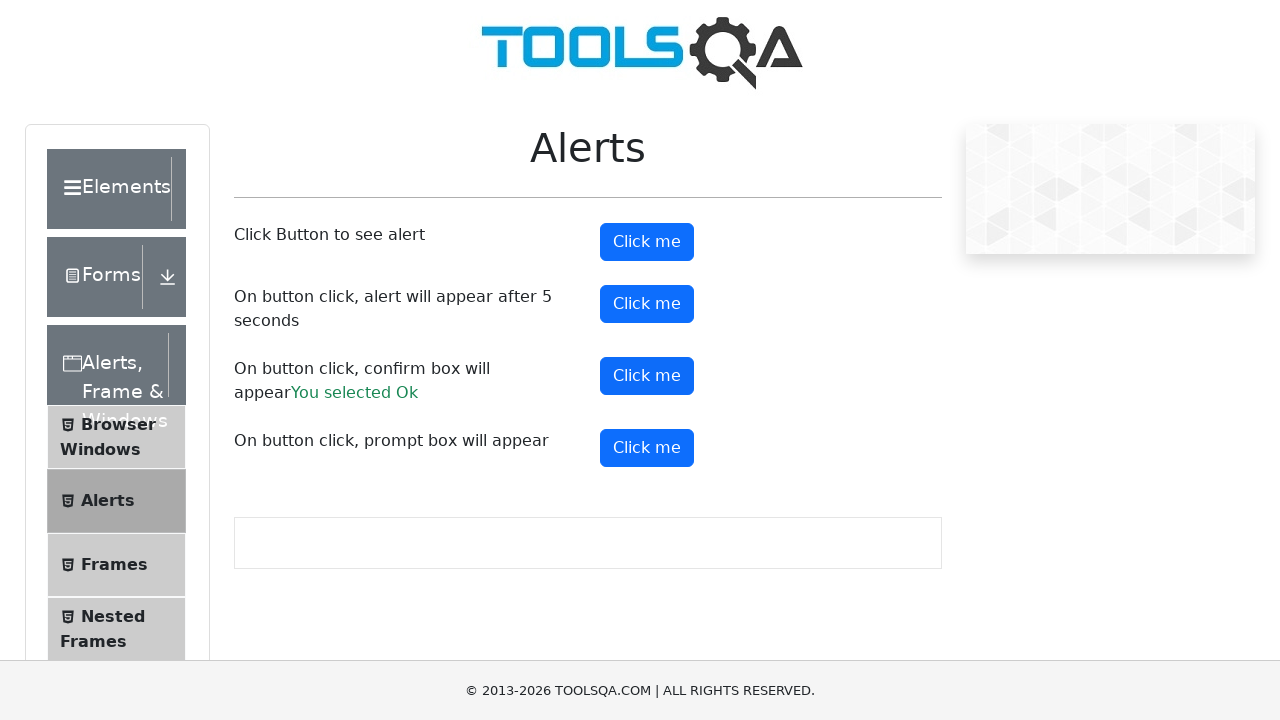

Waited 500ms for dialog to be processed
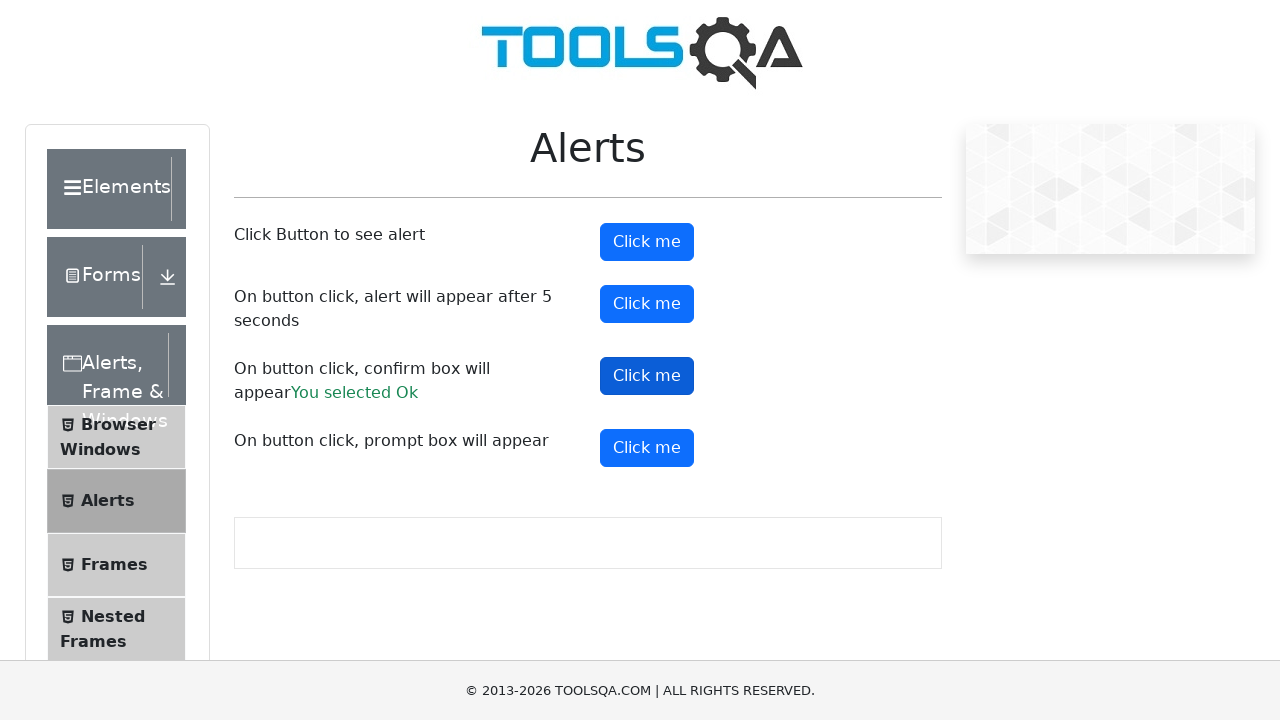

Verified confirmation message 'You selected Ok' is displayed
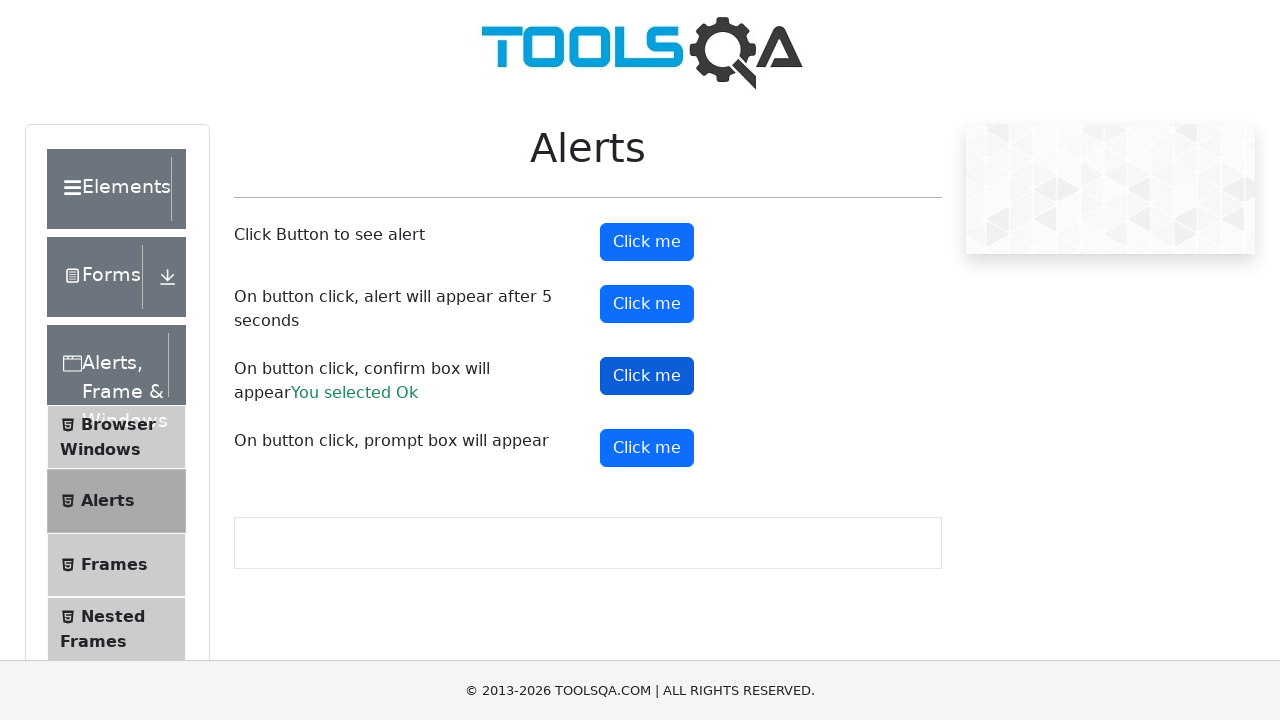

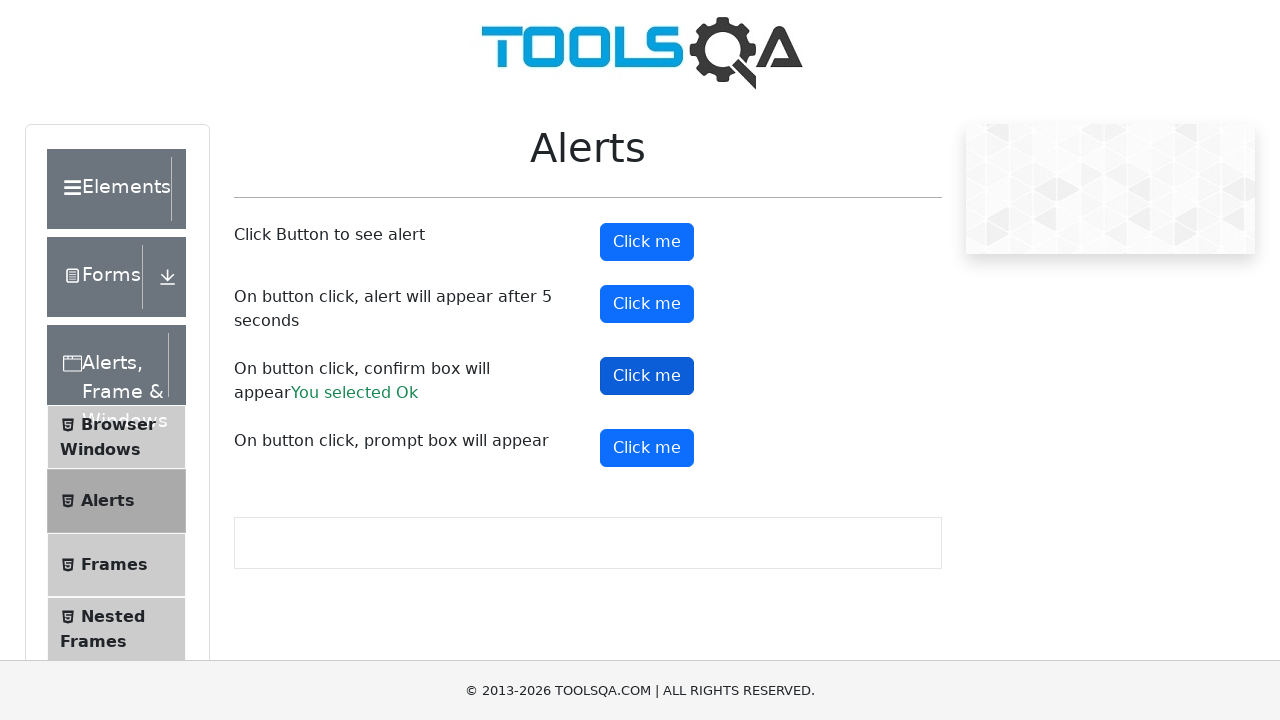